Navigates to a news website's weather tag page and waits for date elements to load

Starting URL: https://www.nsctotal.com.br/tag/tempo?page=1

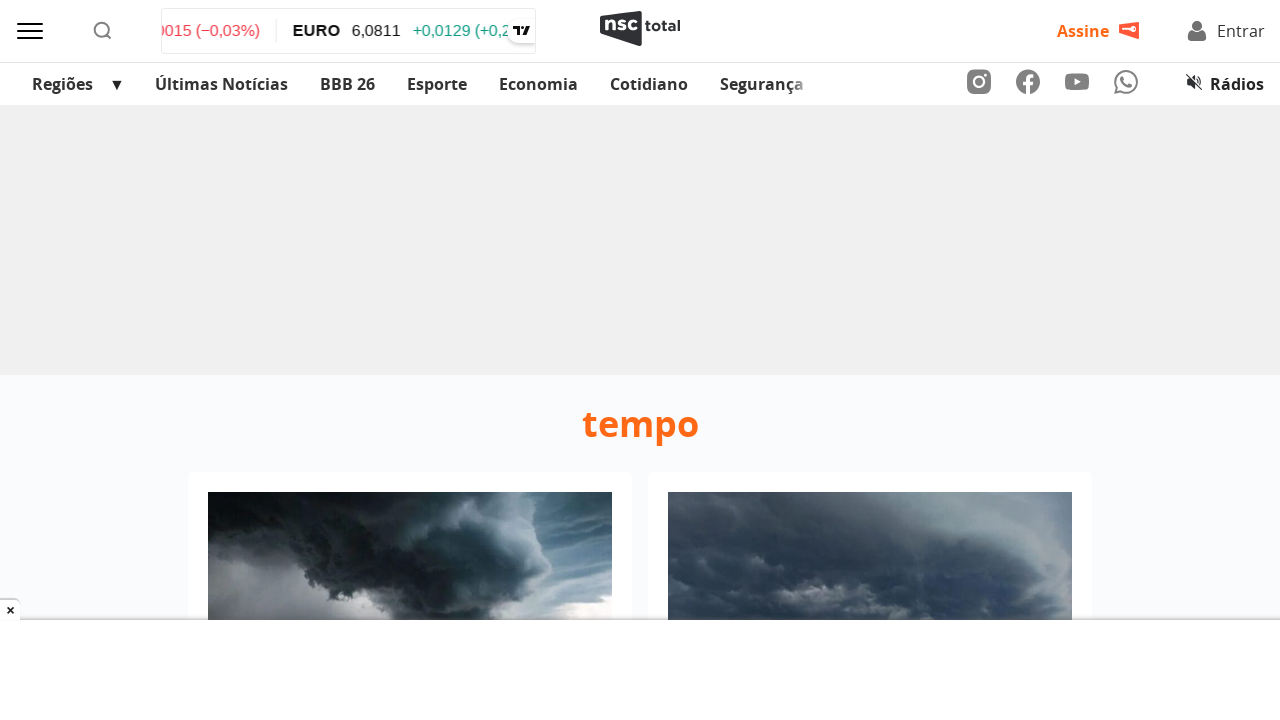

Navigated to NSC Total weather tag page
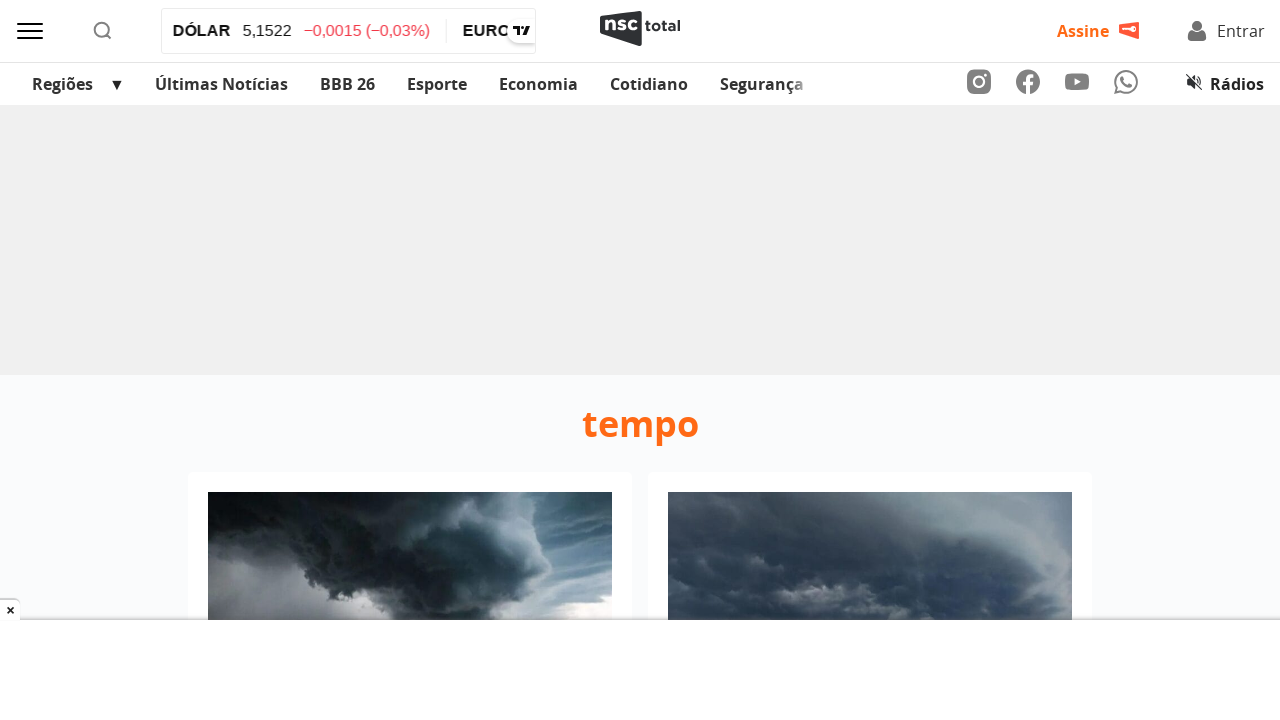

Date elements loaded on the page
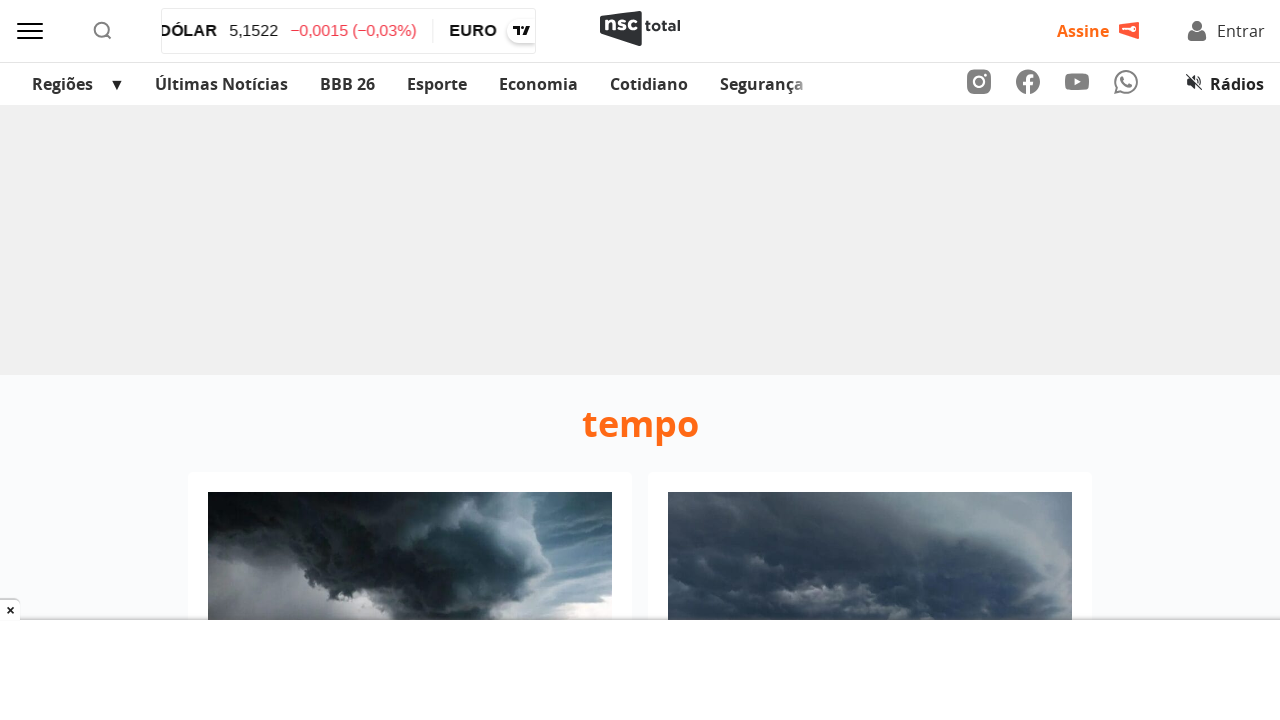

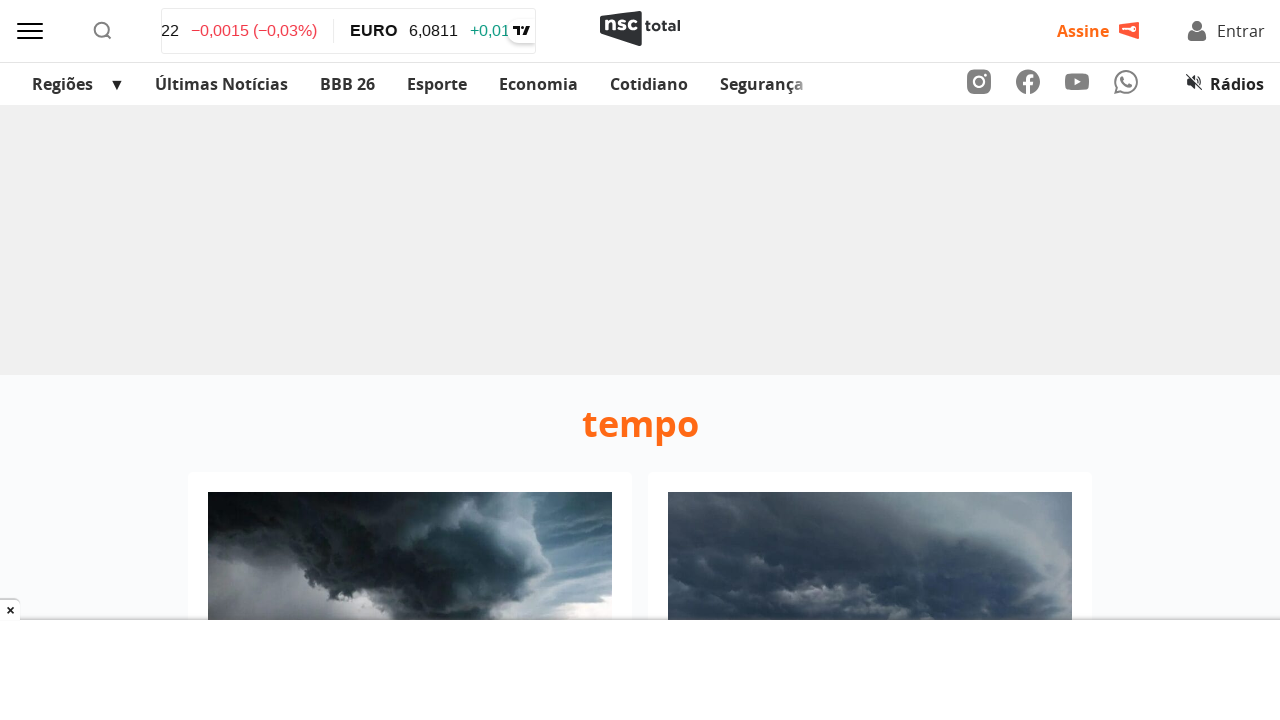